Tests a slow calculator application by setting a delay, clicking calculator buttons to perform an addition (7+8=15), and verifying the result appears on screen

Starting URL: https://bonigarcia.dev/selenium-webdriver-java/slow-calculator.html

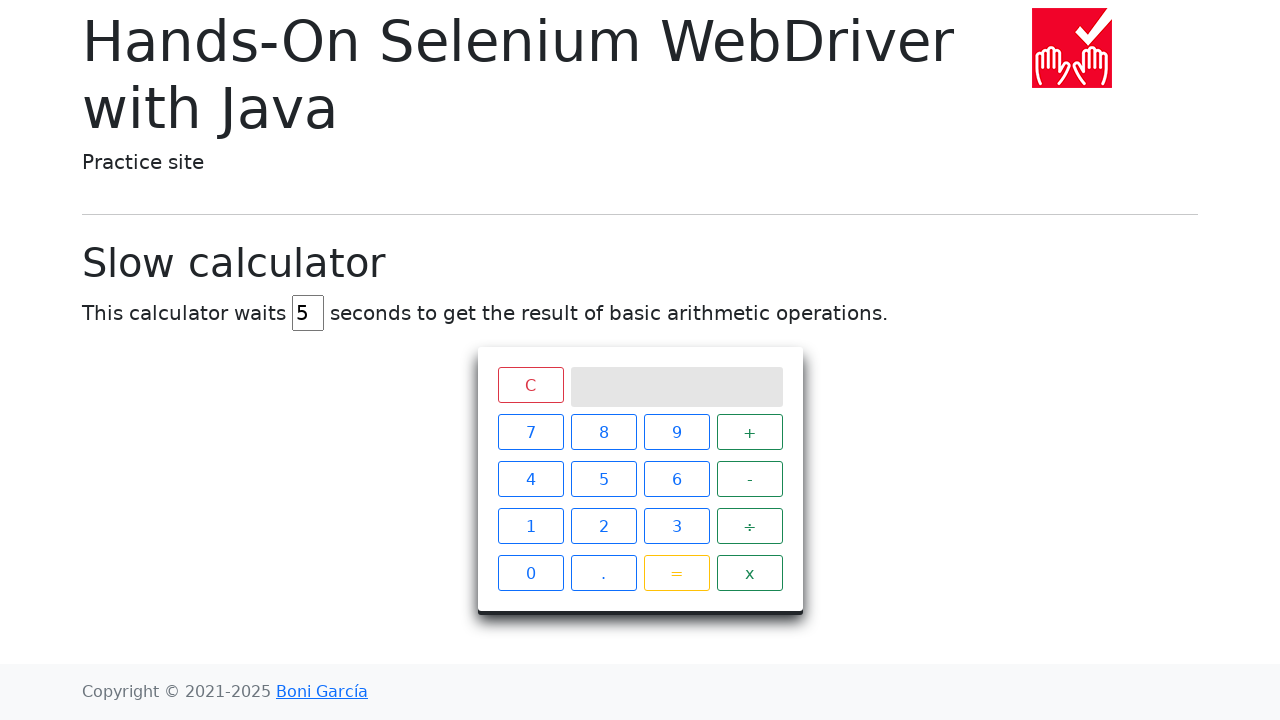

Set viewport size to 1920x1080
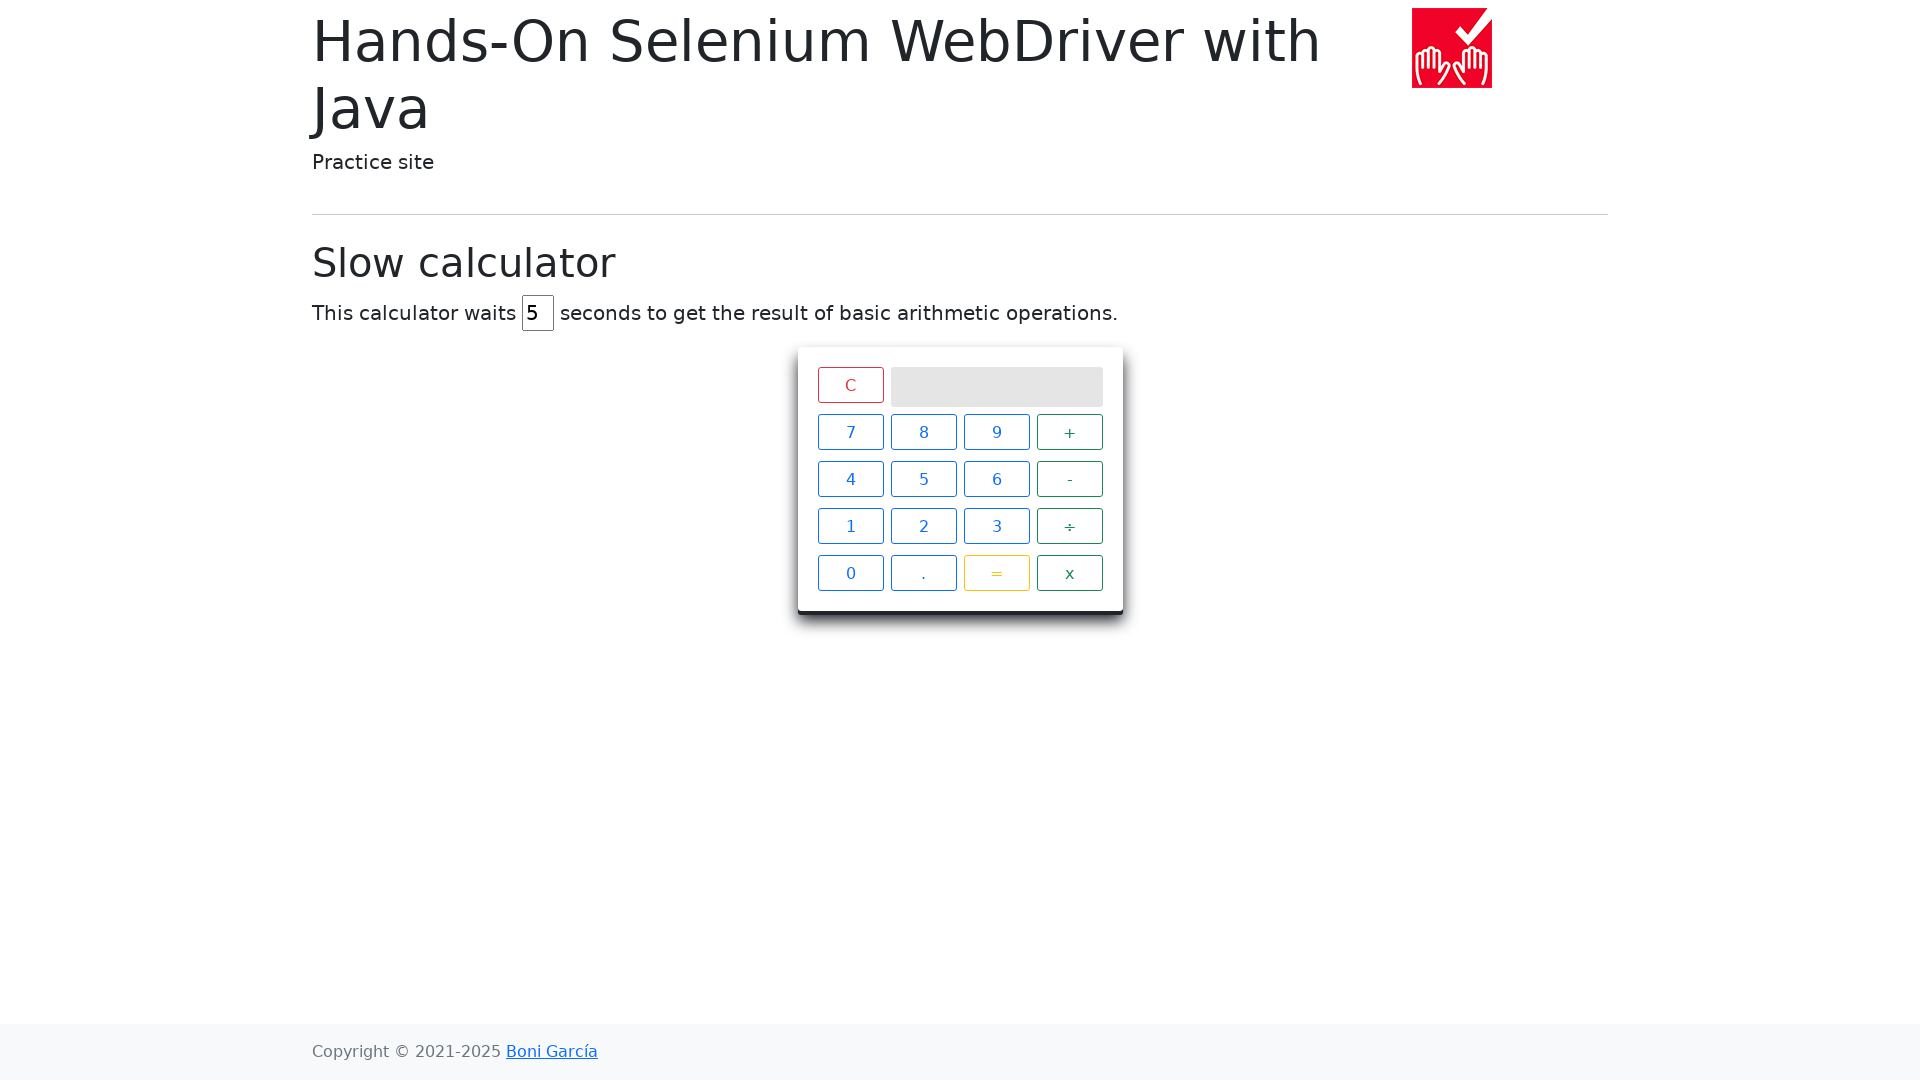

Cleared delay input field on #delay
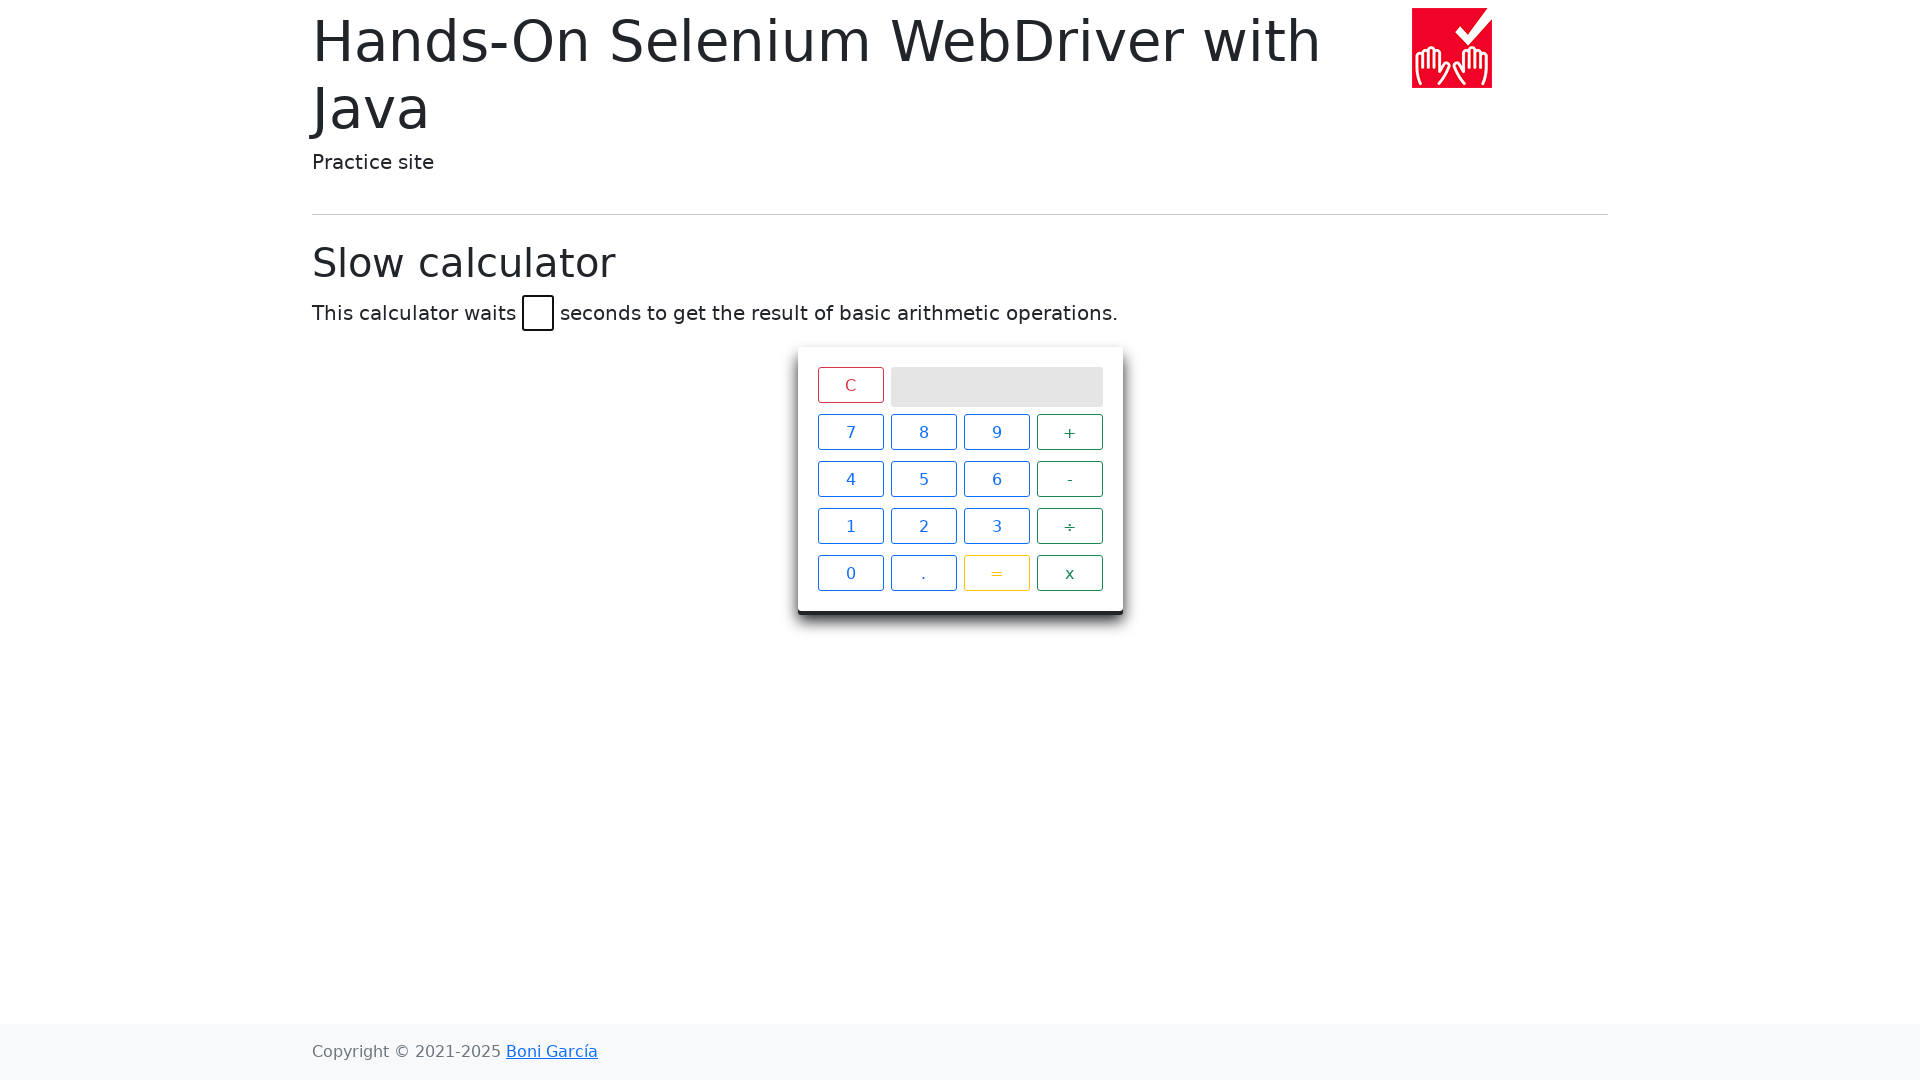

Set calculator delay to 45 milliseconds on #delay
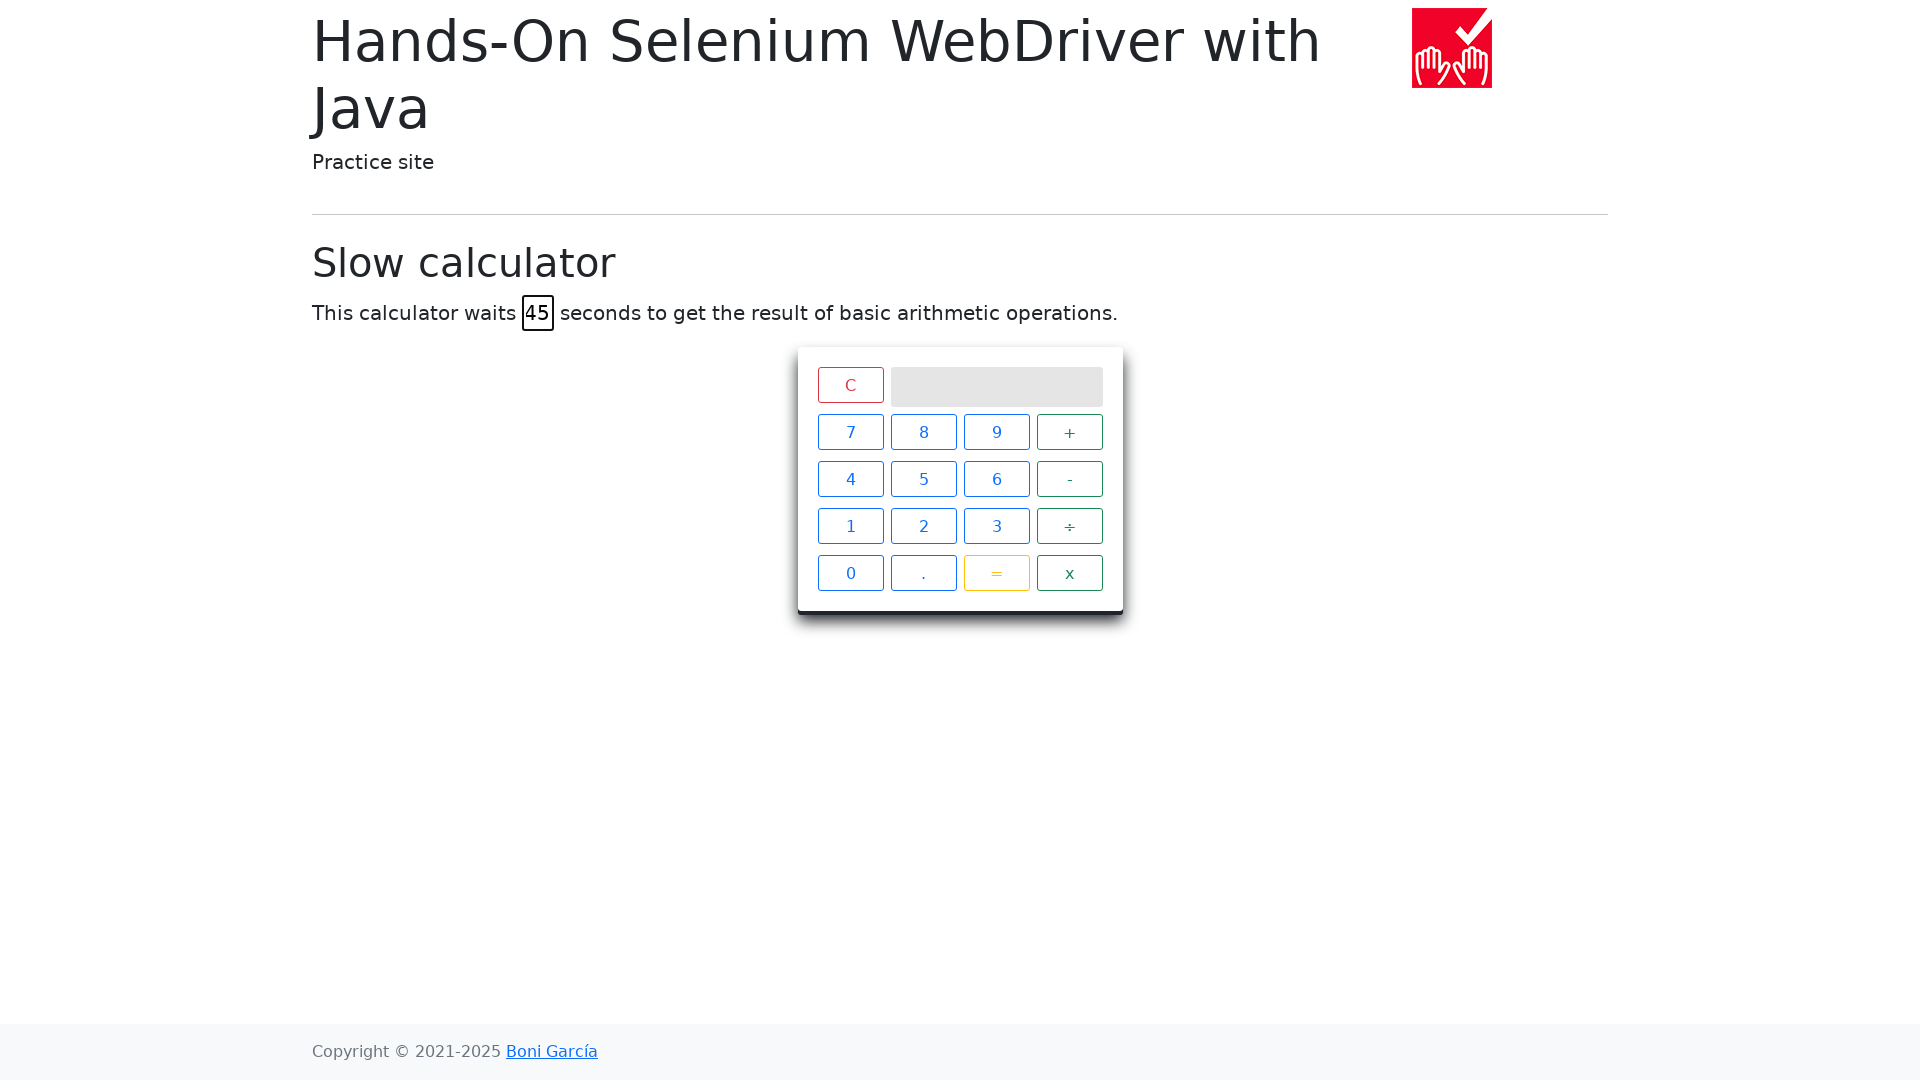

Clicked calculator button '7' at (850, 432) on xpath=//span[text()='7']
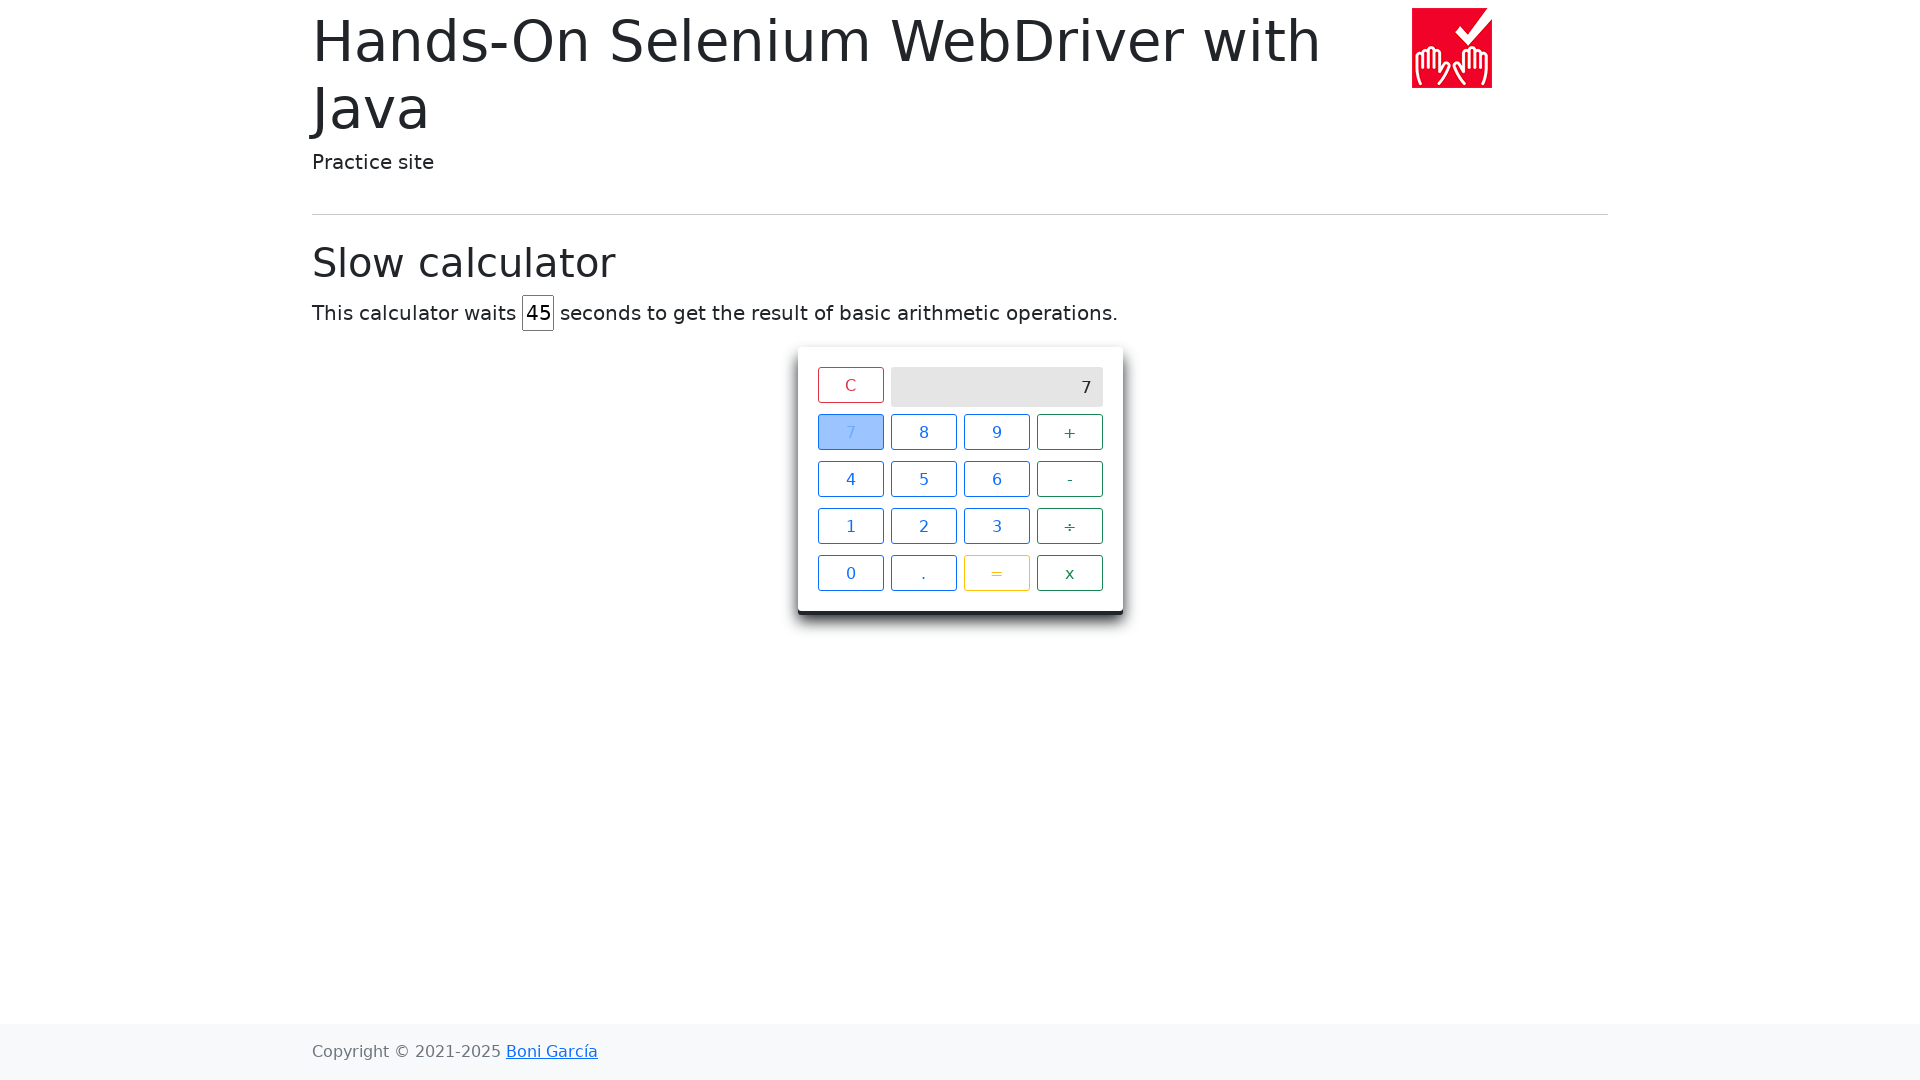

Clicked calculator button '+' at (1070, 432) on xpath=//span[text()='+']
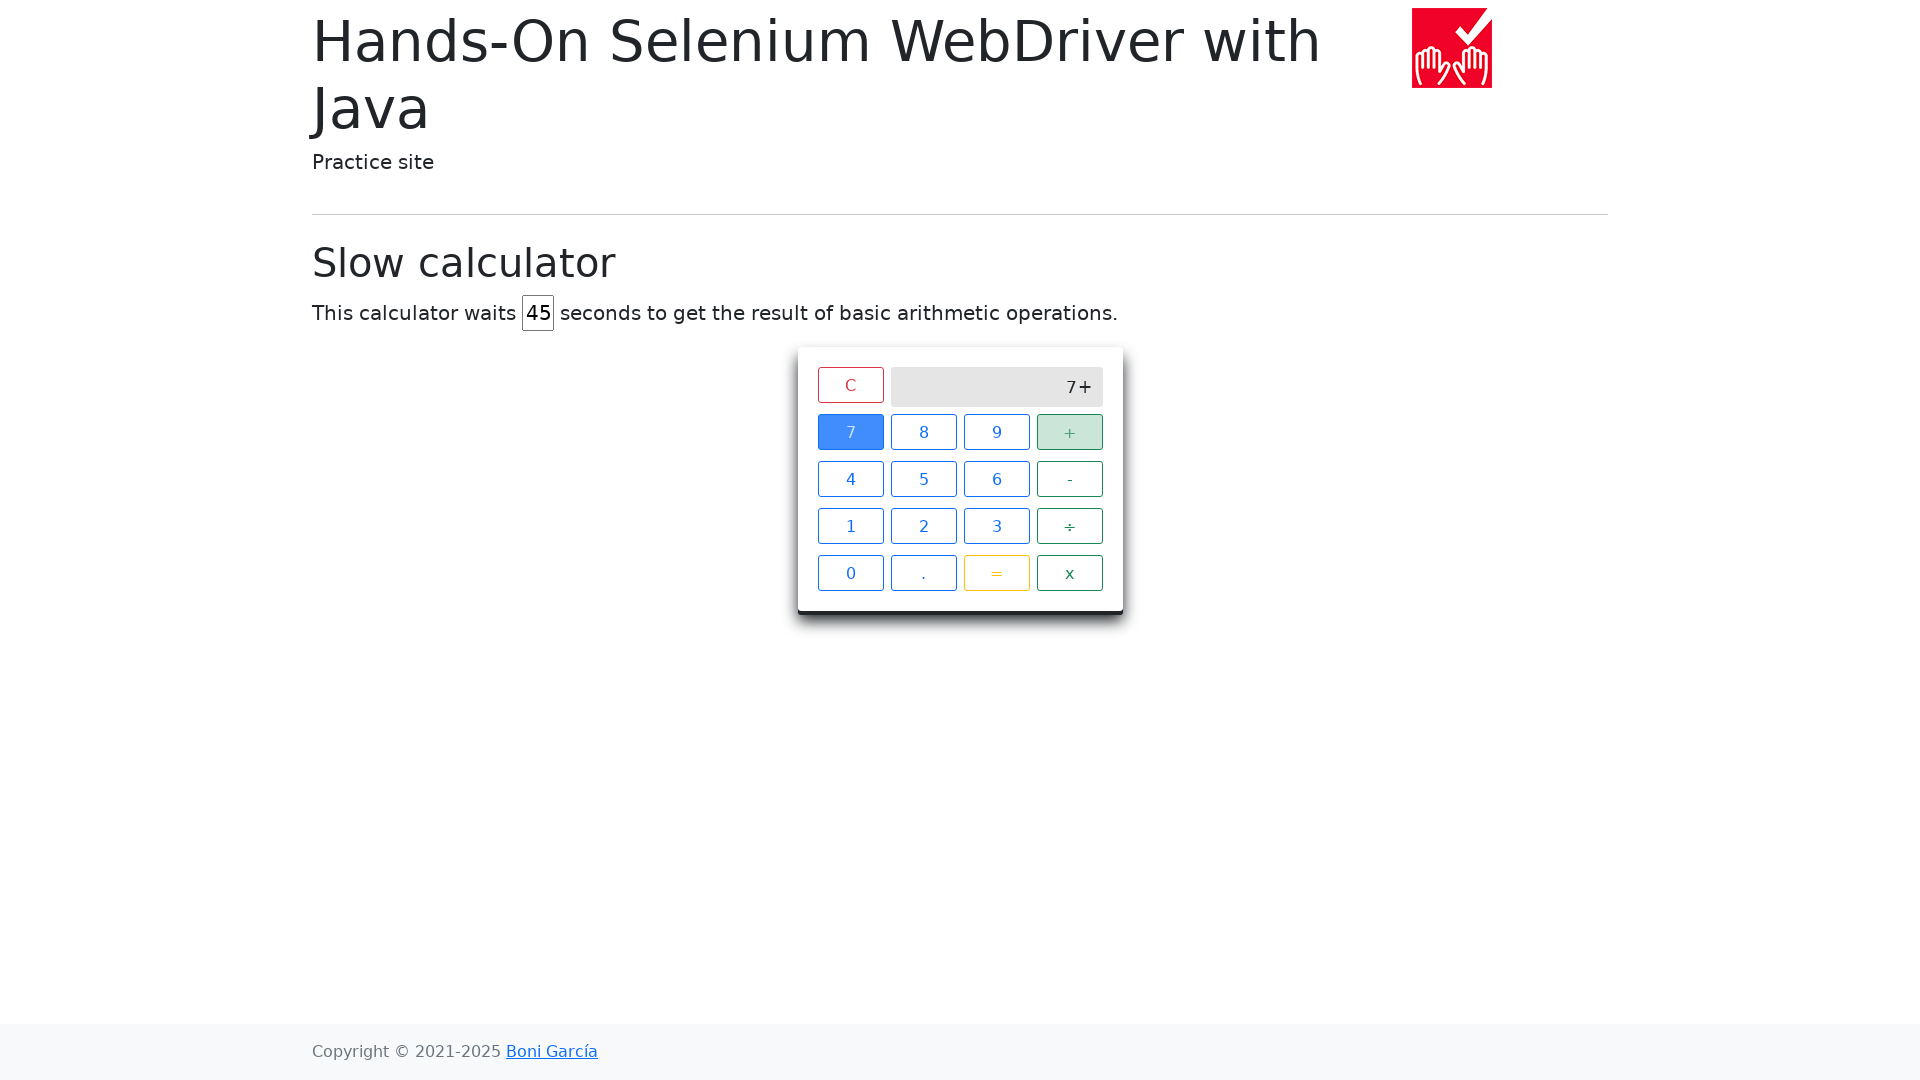

Clicked calculator button '8' at (924, 432) on xpath=//span[text()='8']
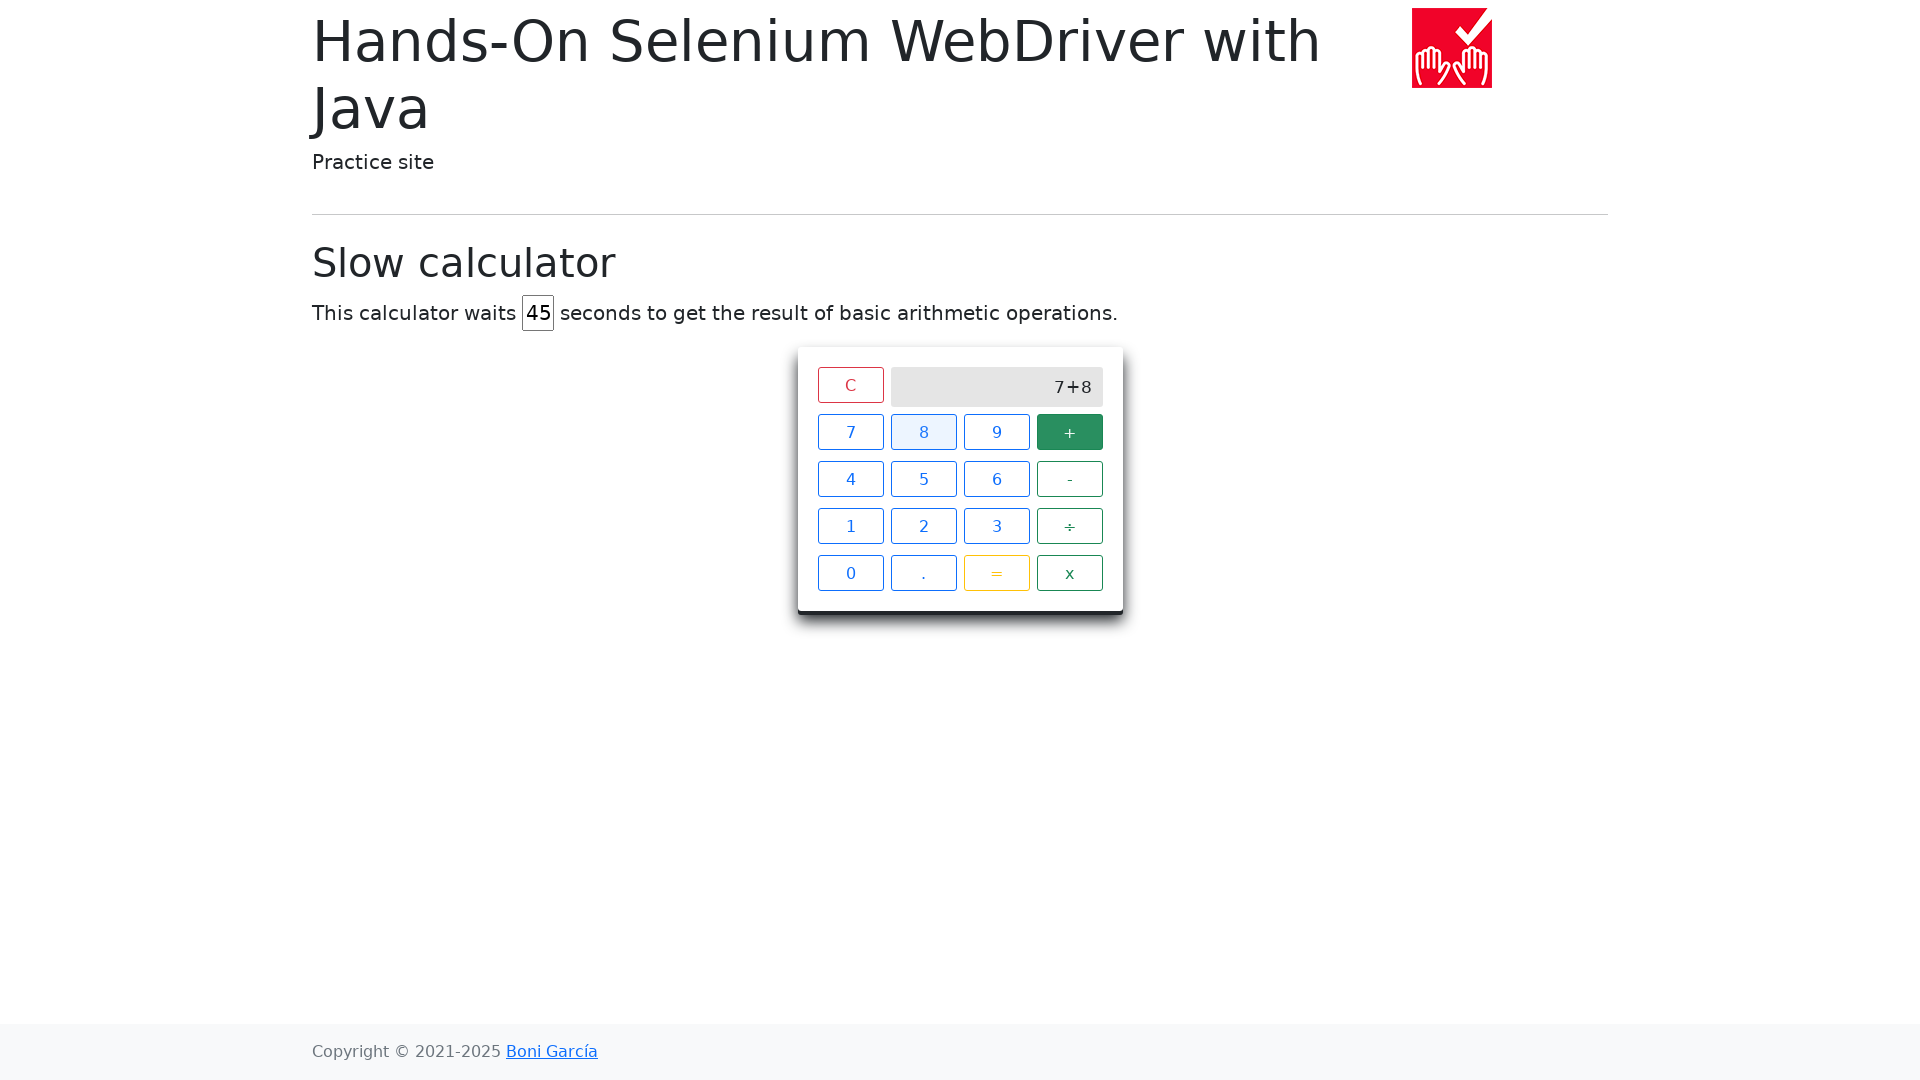

Clicked calculator button '=' at (996, 573) on xpath=//span[text()='=']
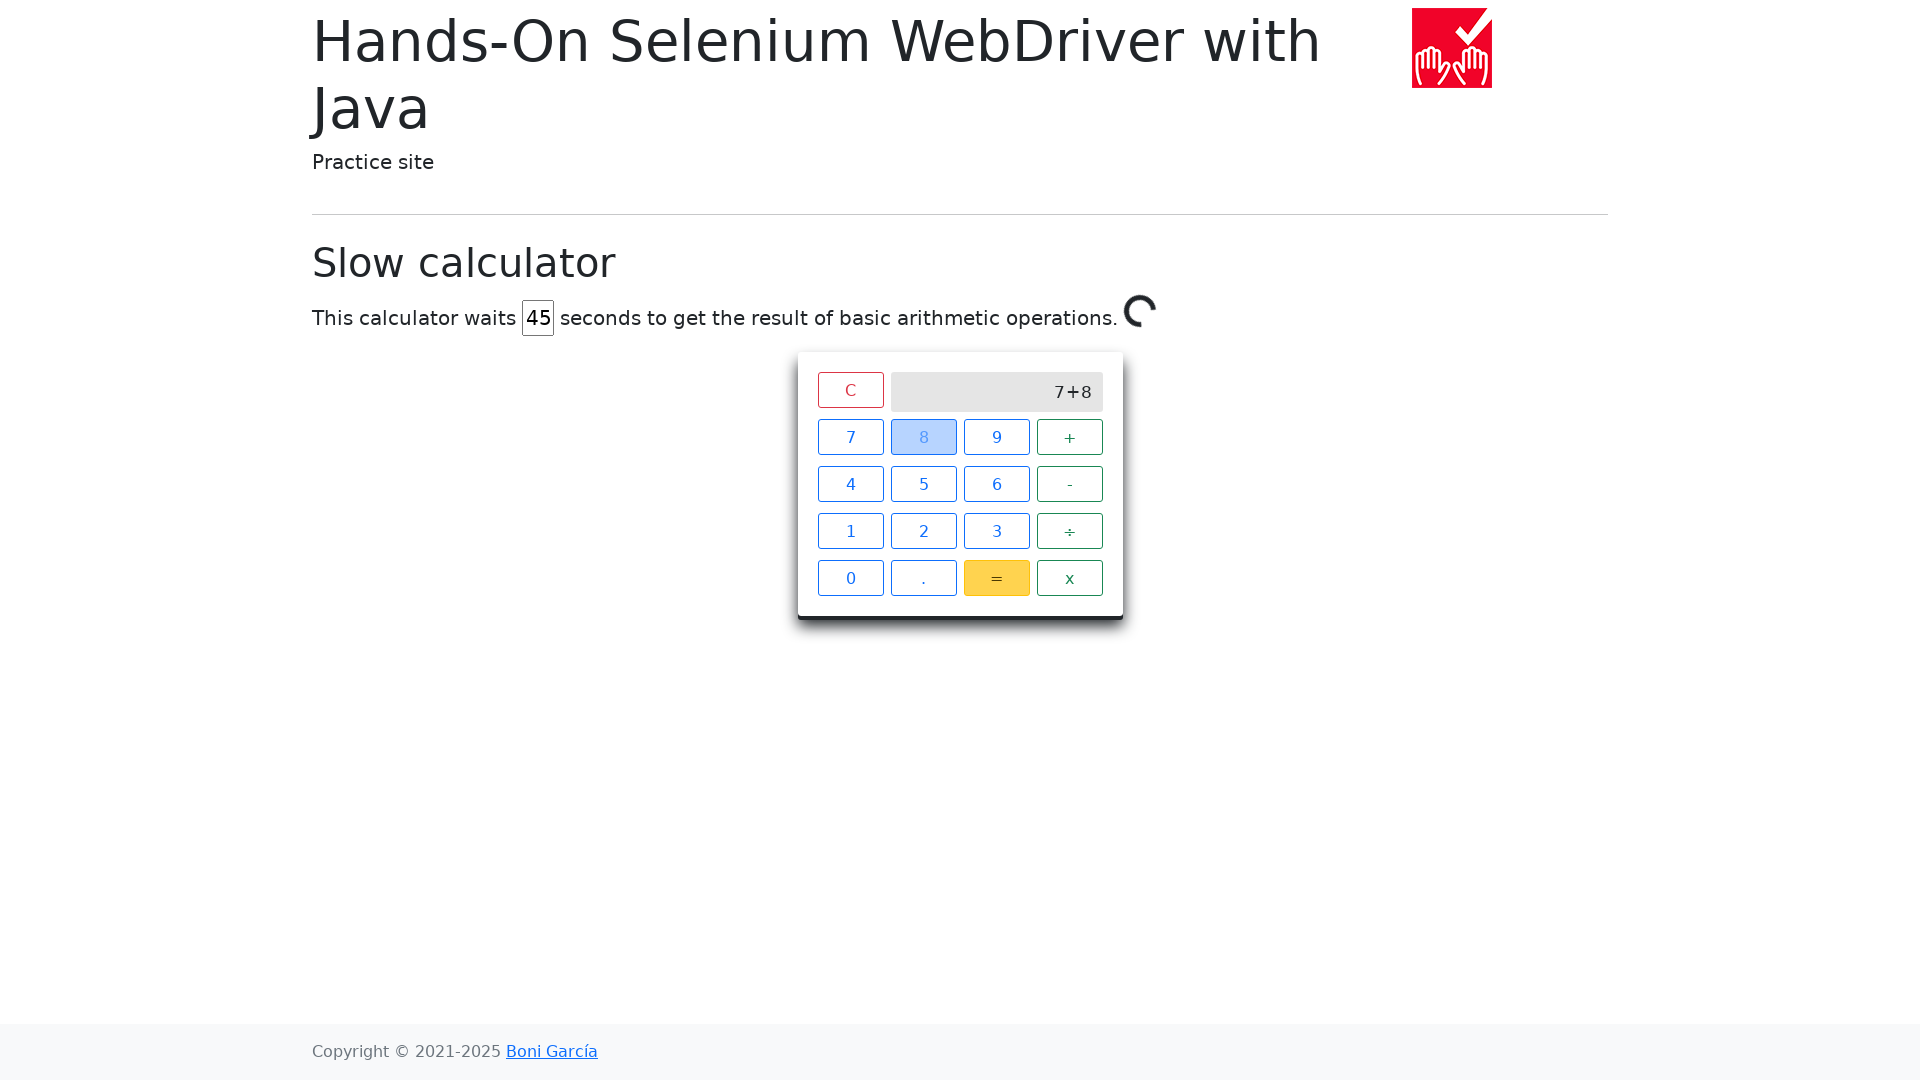

Verified calculation result '15' appeared on screen
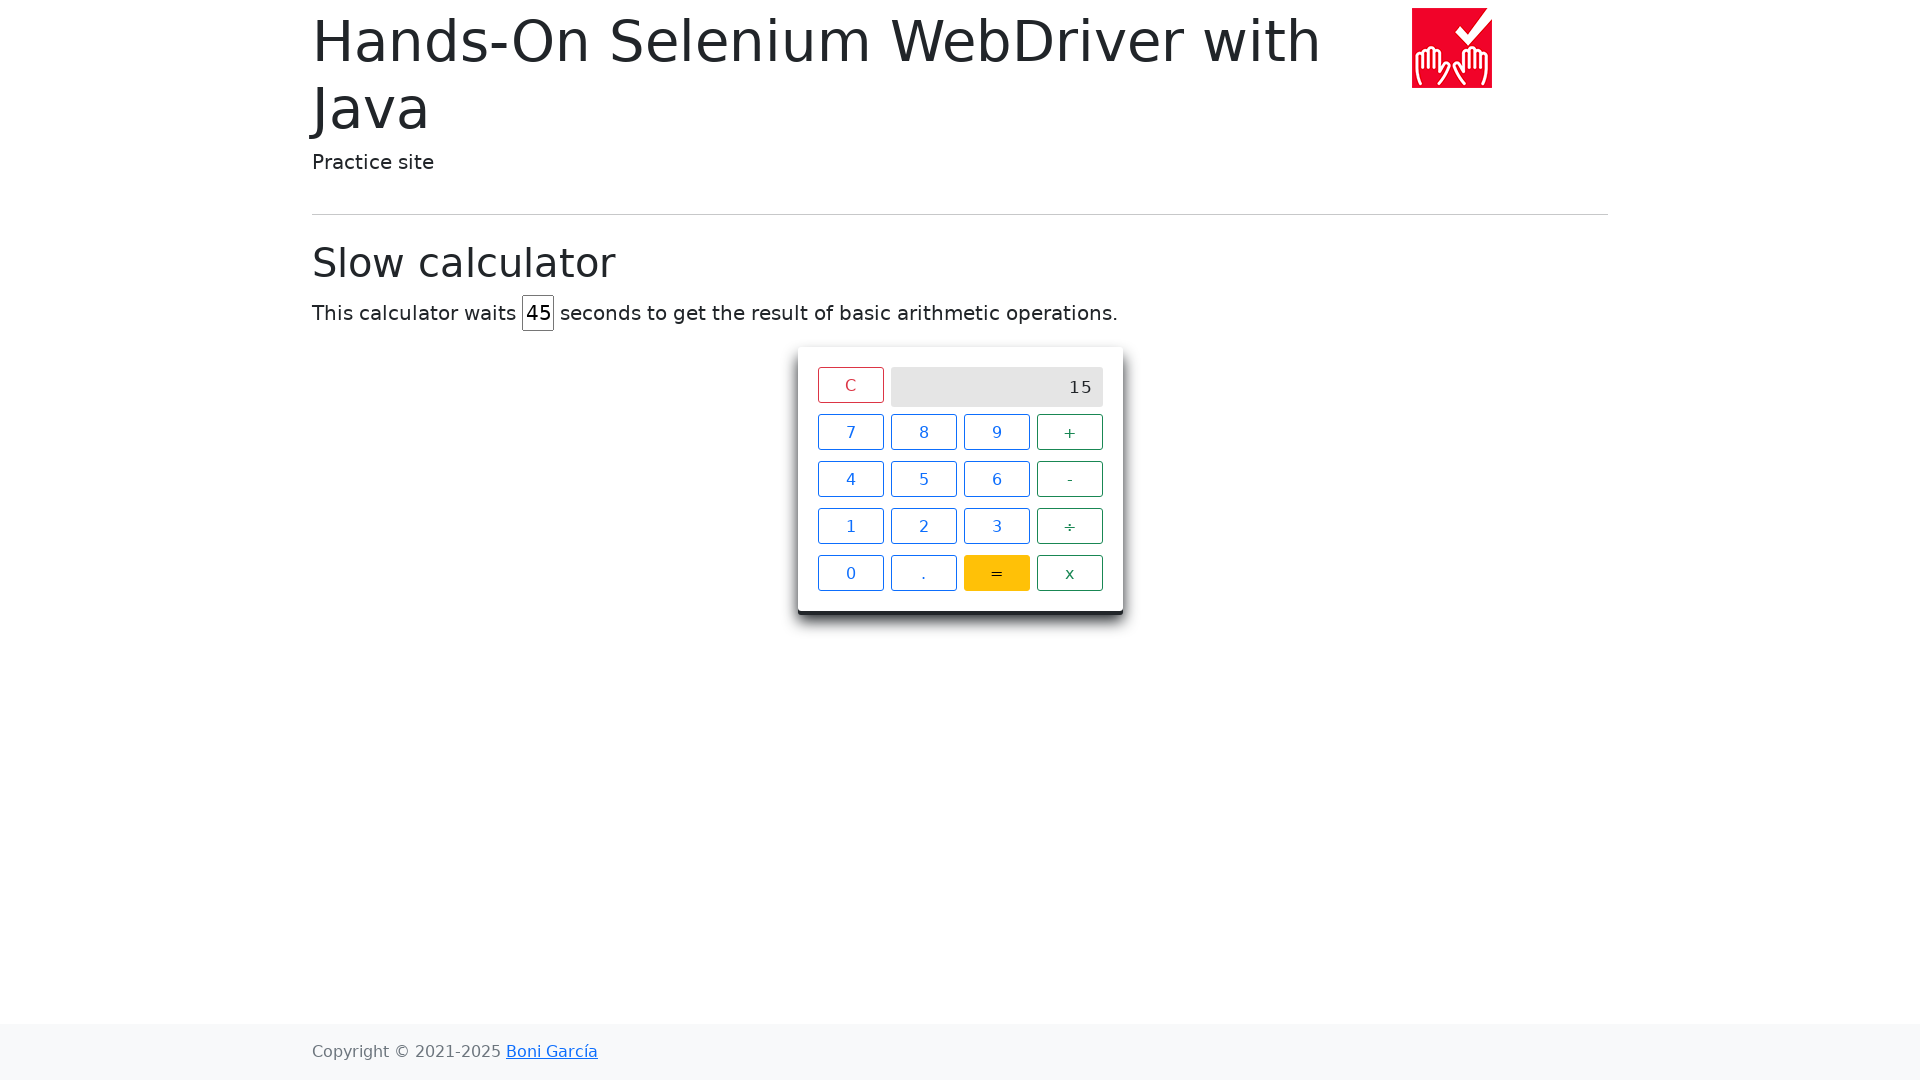

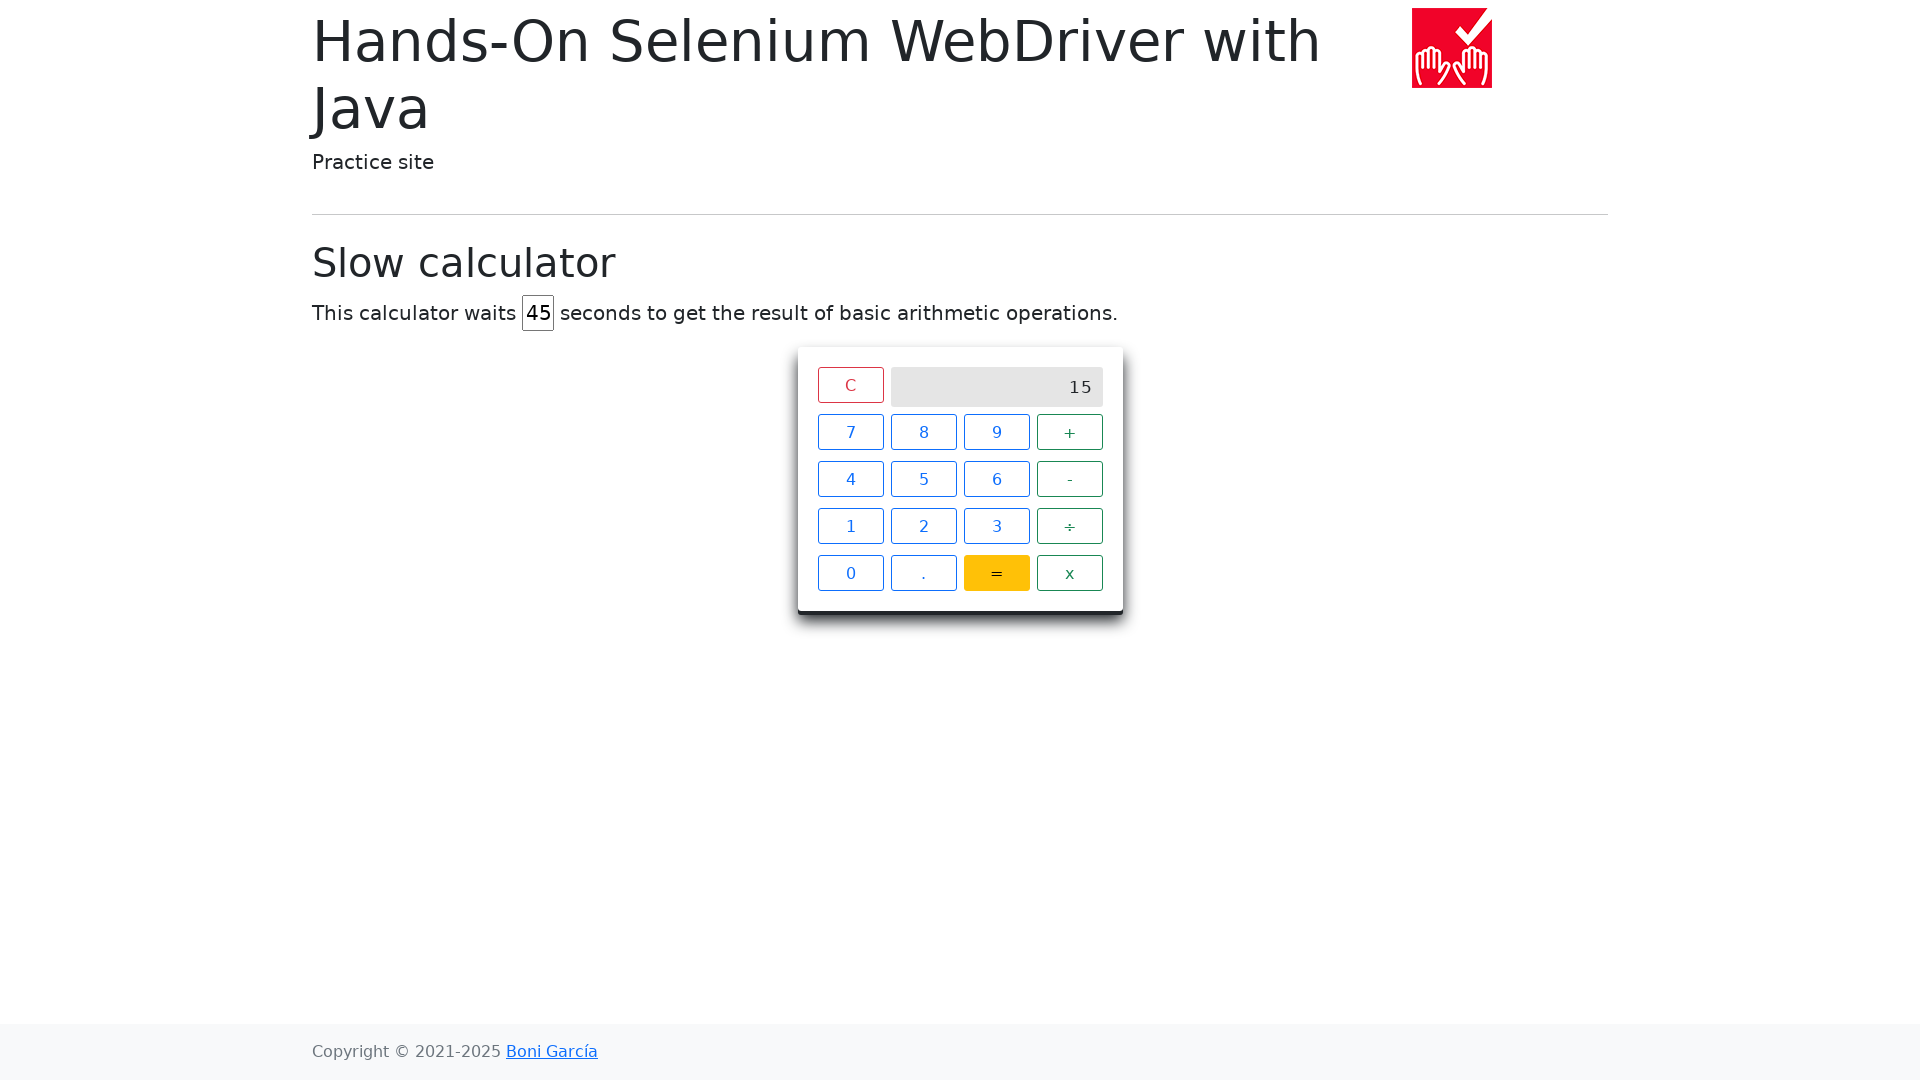